Tests tooltip functionality on jQuery UI demo page by interacting with an age input field and verifying the tooltip appears

Starting URL: https://jqueryui.com/tooltip/

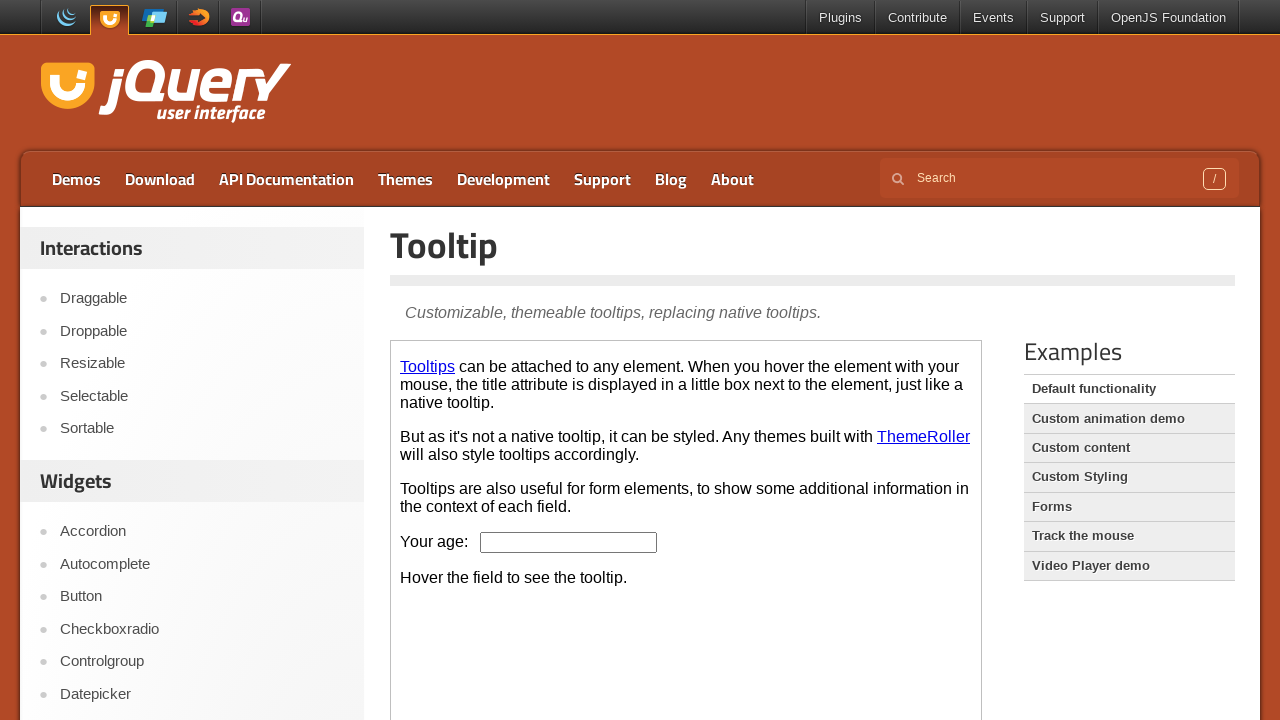

Located demo iframe
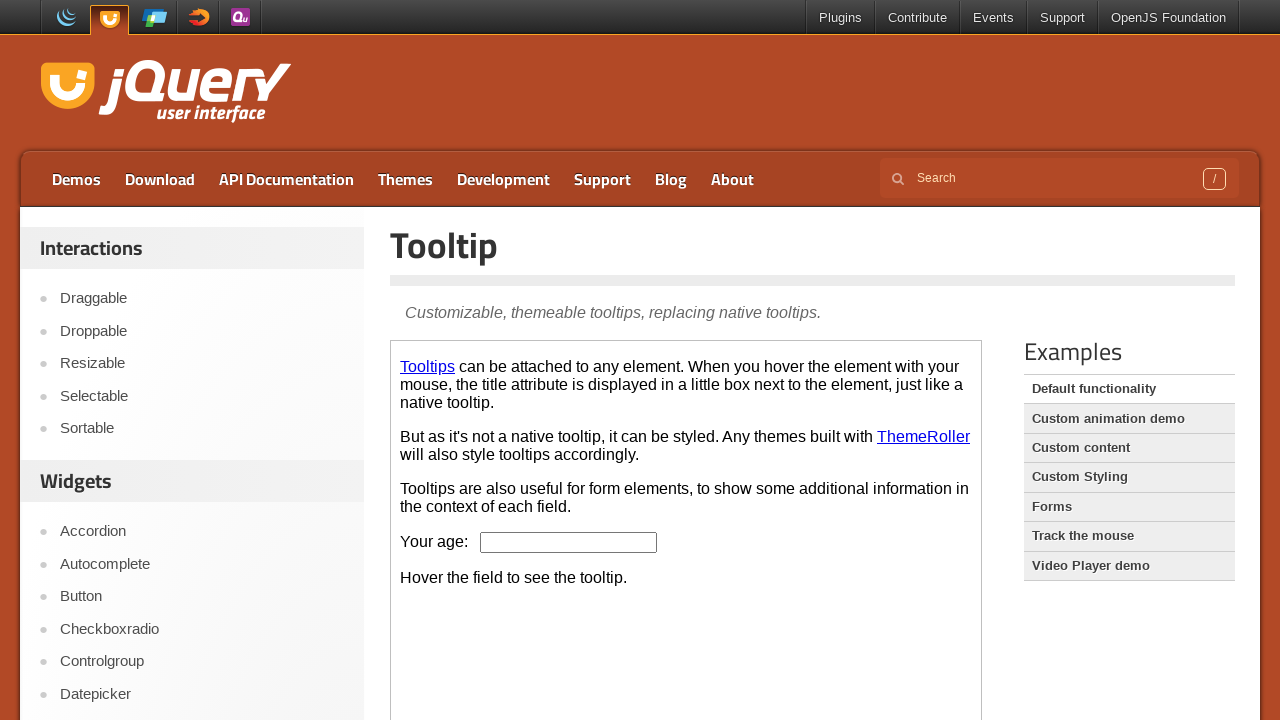

Located age input field
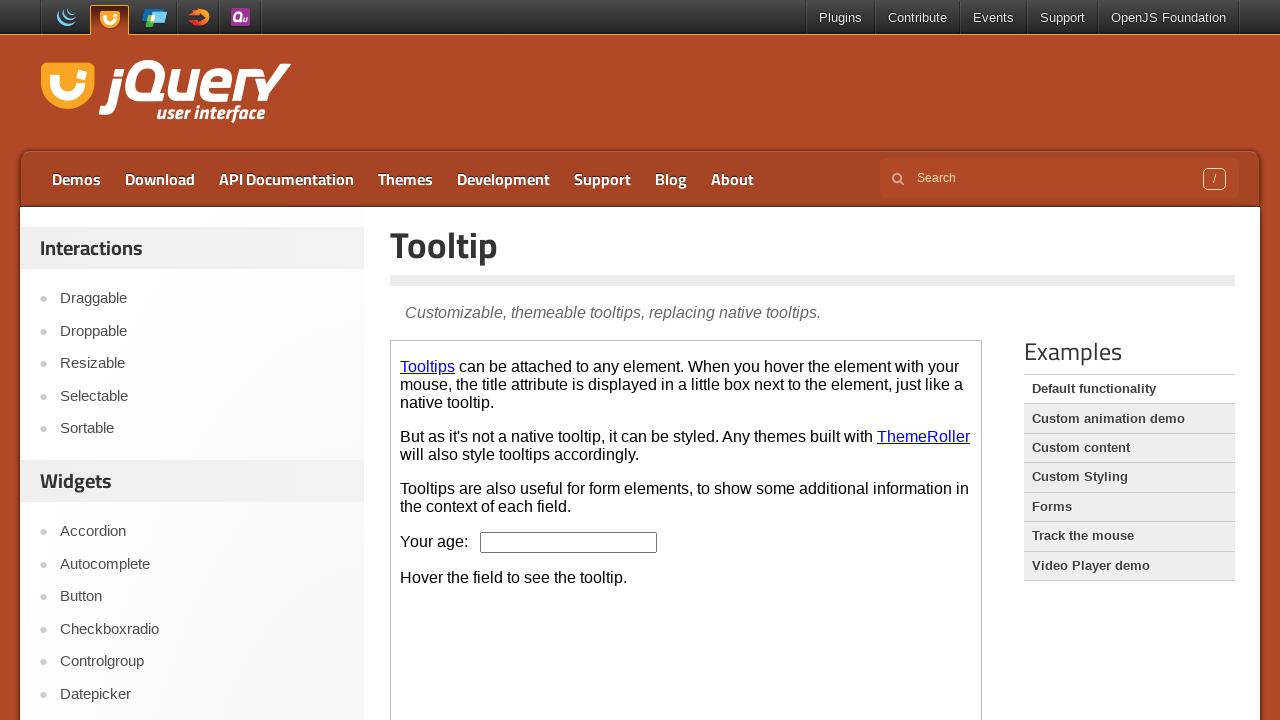

Pressed ArrowDown key on age input field on iframe.demo-frame >> internal:control=enter-frame >> input#age
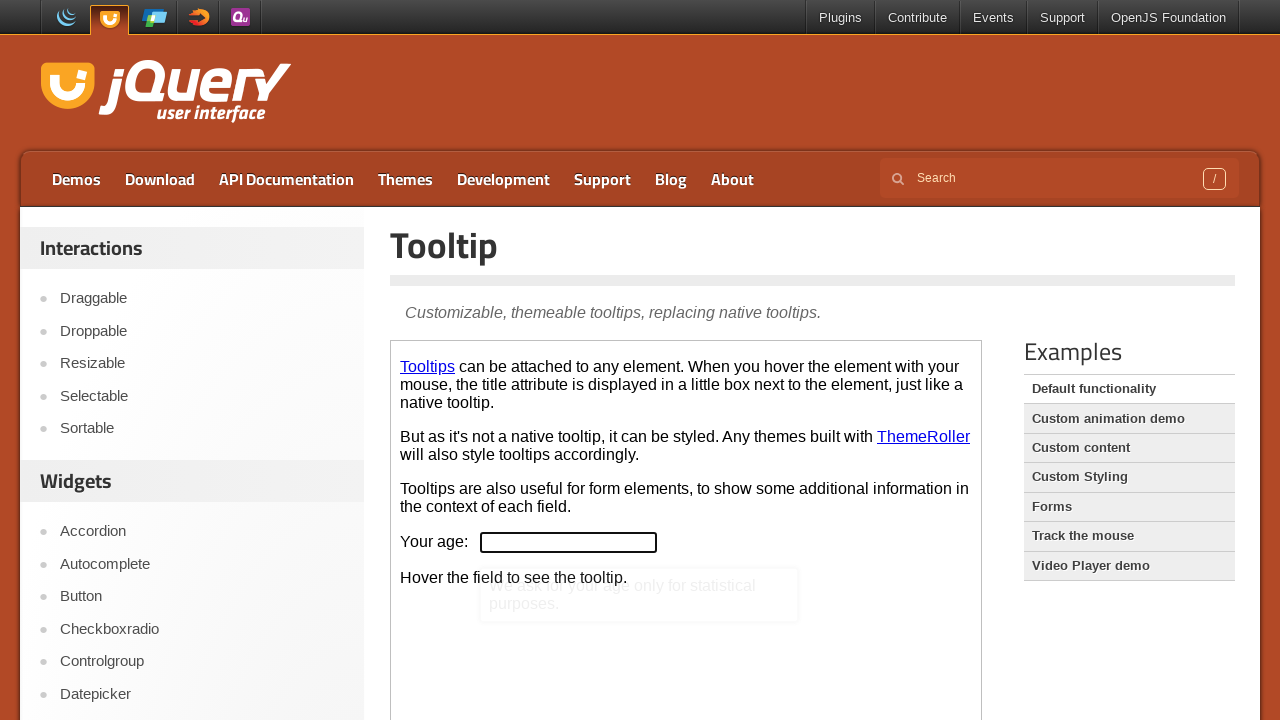

Filled age input field with value '22' on iframe.demo-frame >> internal:control=enter-frame >> input#age
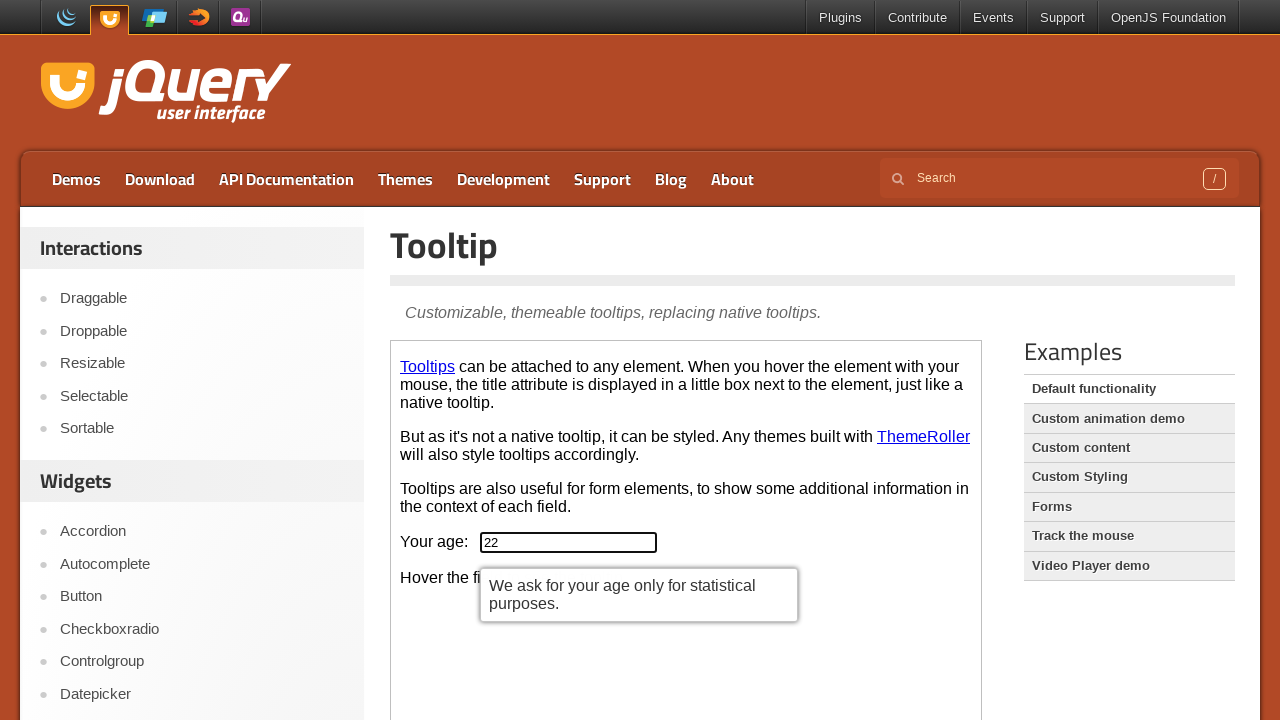

Tooltip appeared and is visible
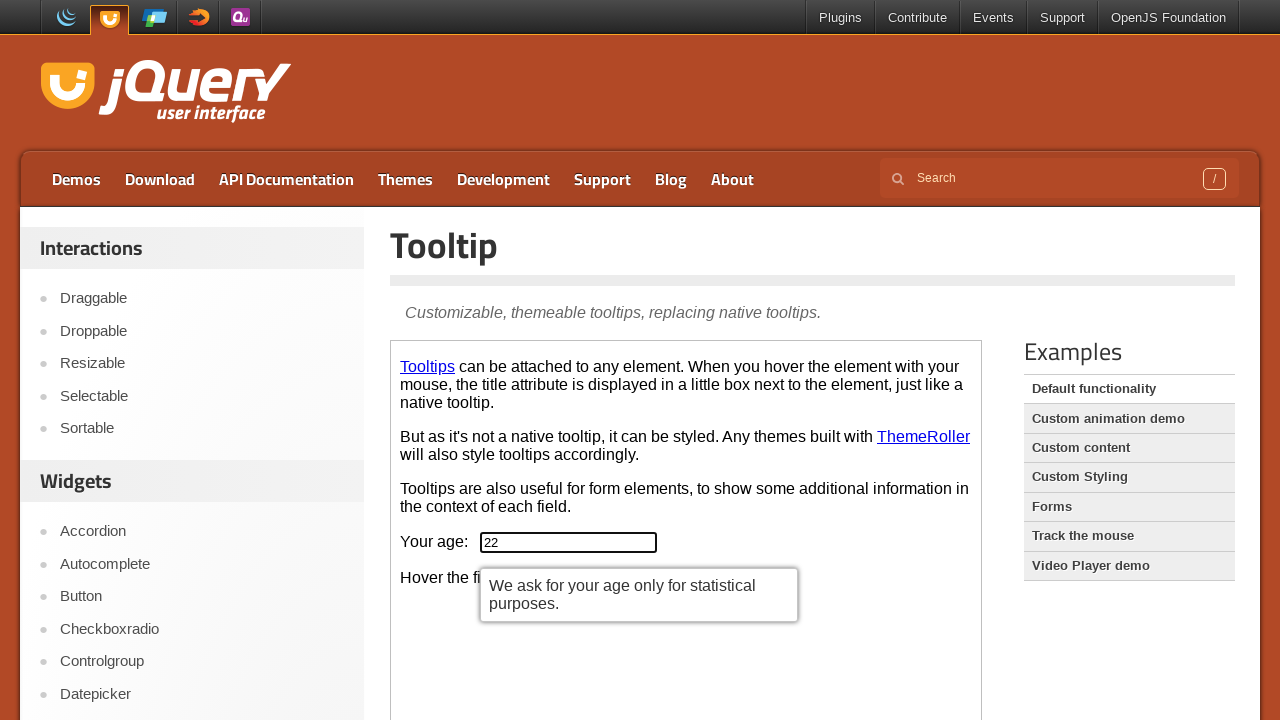

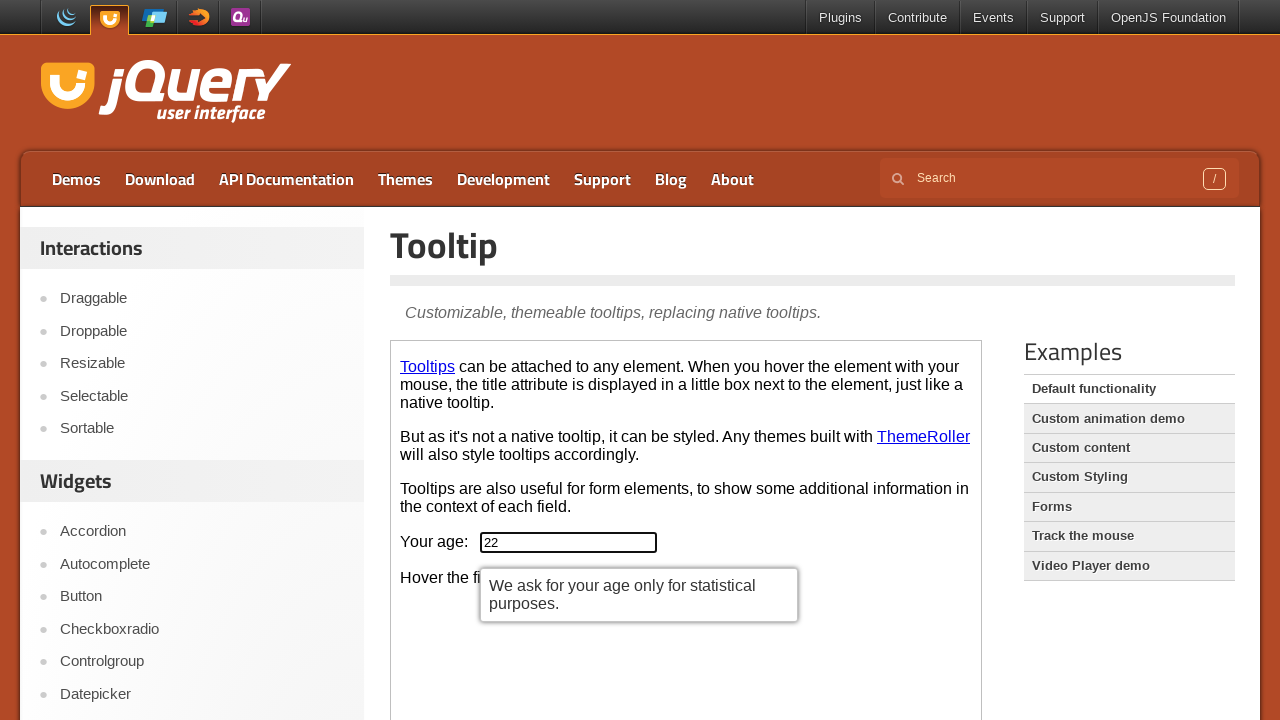